Navigates to a football statistics page, clicks on "All matches" button to display all match data, and interacts with the match results table

Starting URL: https://www.adamchoi.co.uk/teamgoals/detailed

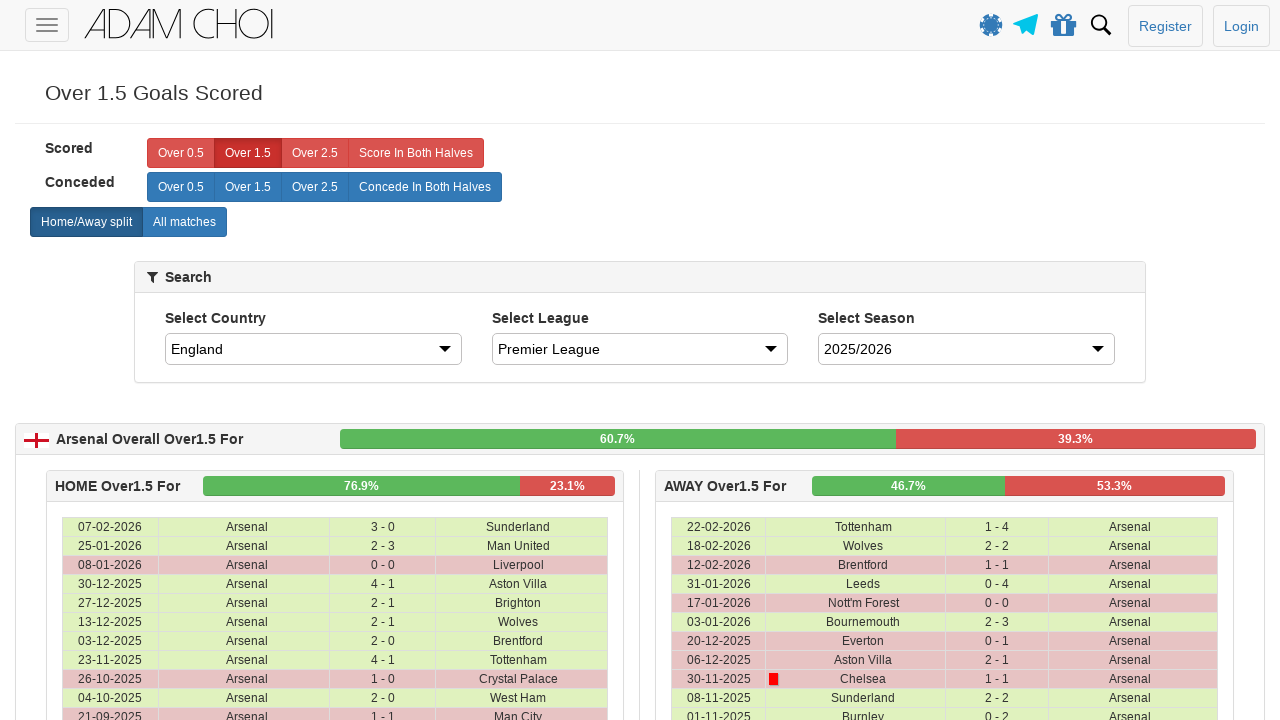

Navigated to football statistics page
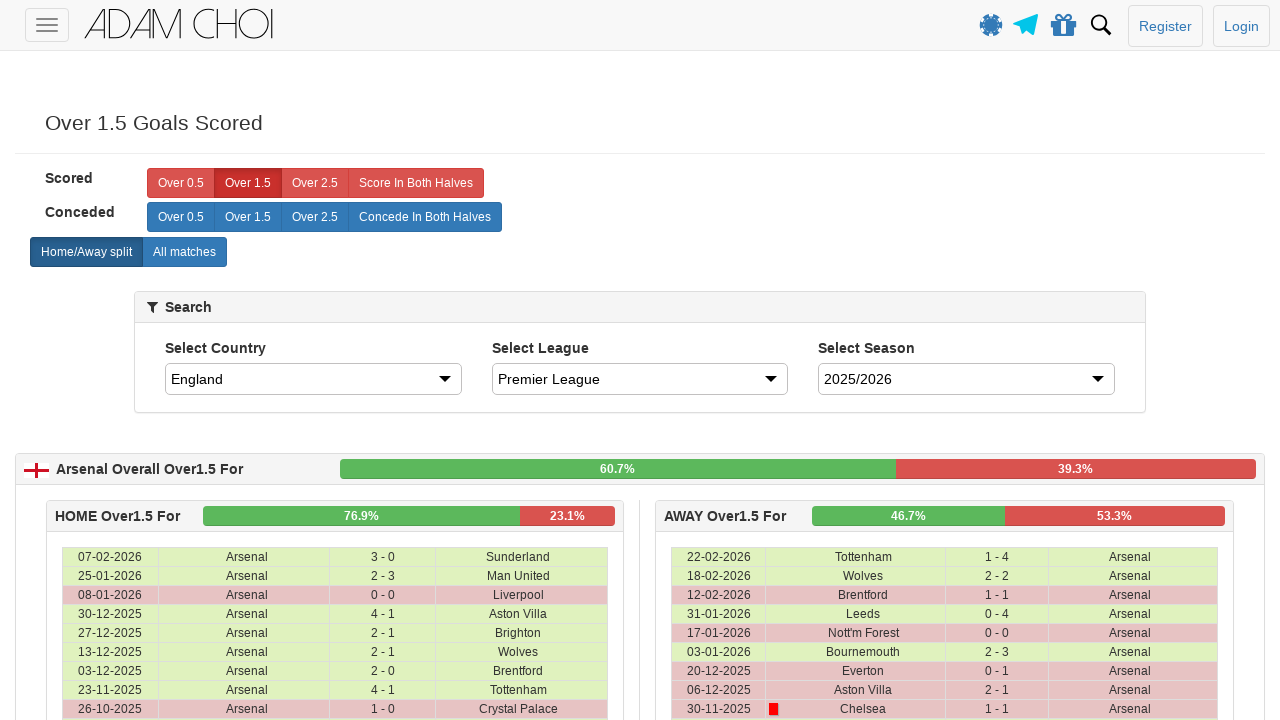

Waited for 'All matches' button to be visible
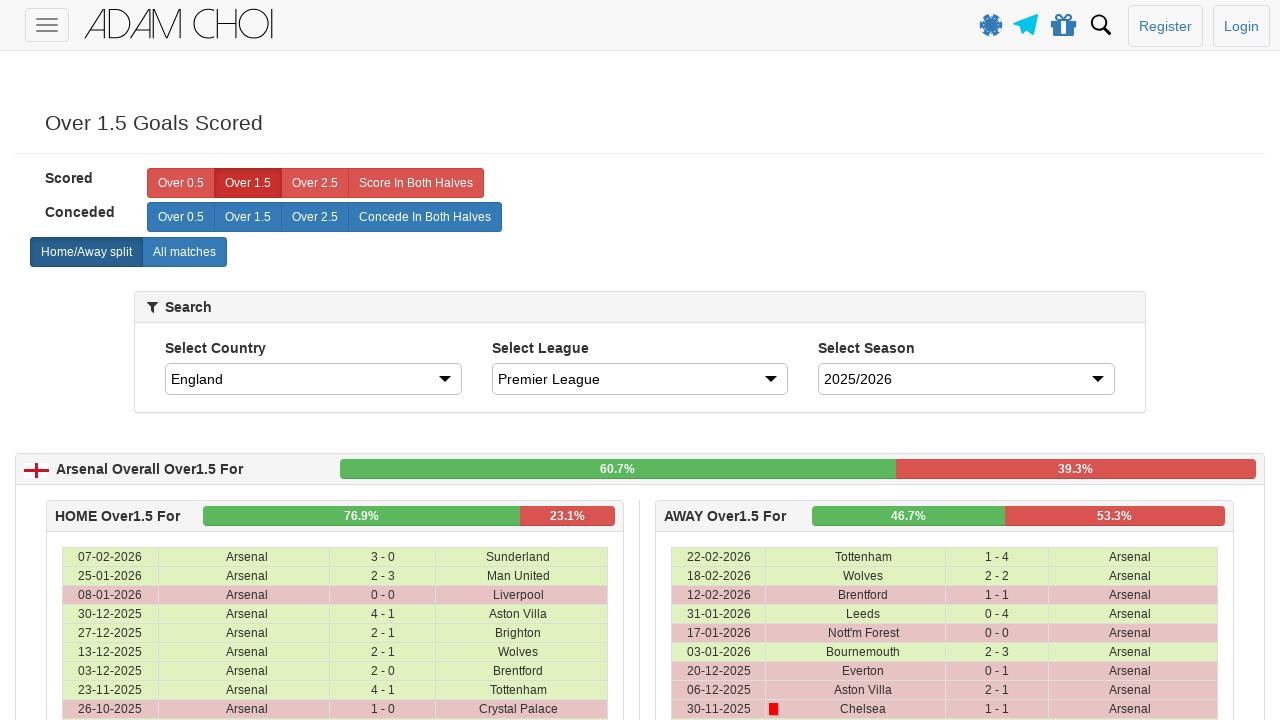

Clicked 'All matches' button to display all match data at (184, 252) on xpath=//label[@analytics-event="All matches"]
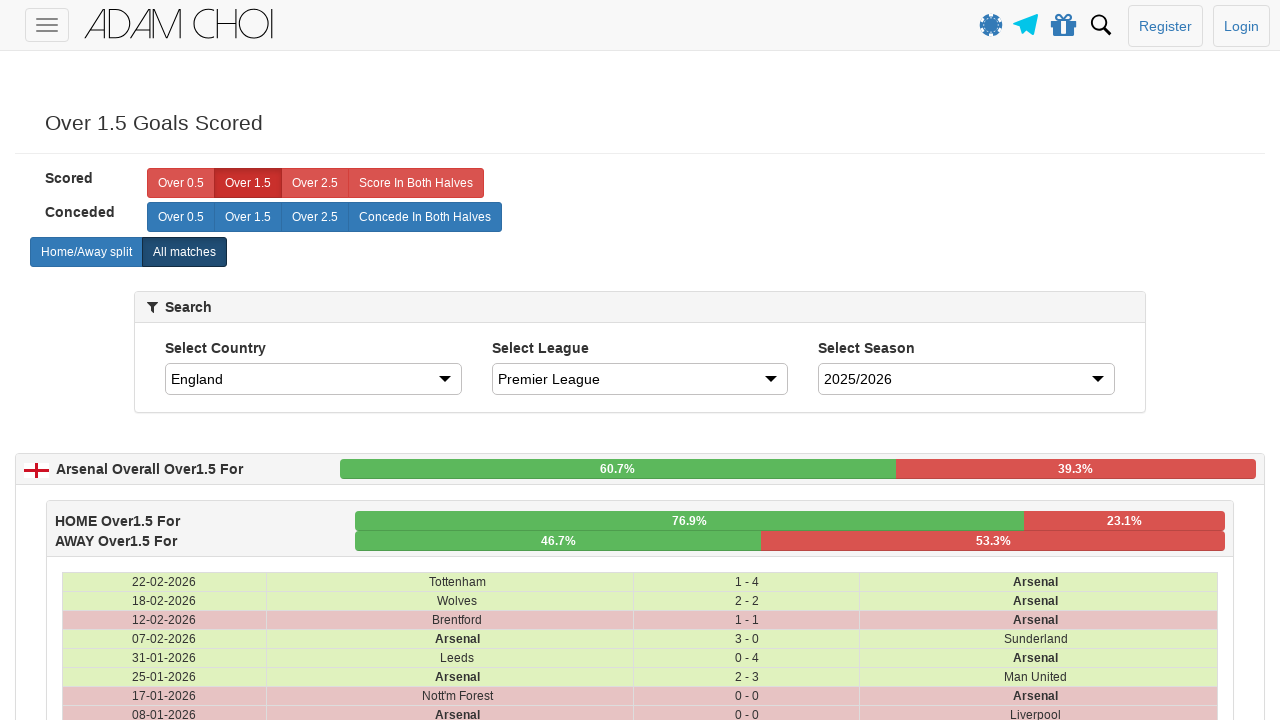

Waited for matches table to load
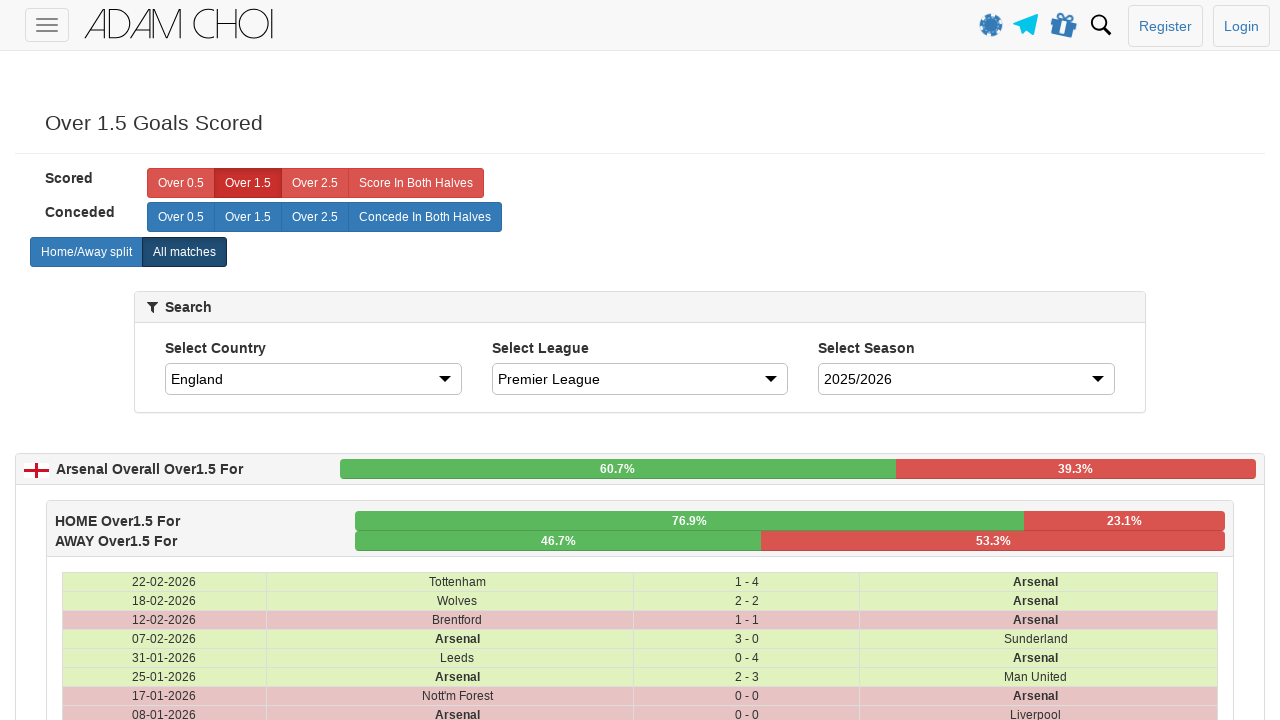

Retrieved all match rows from table - found 562 rows
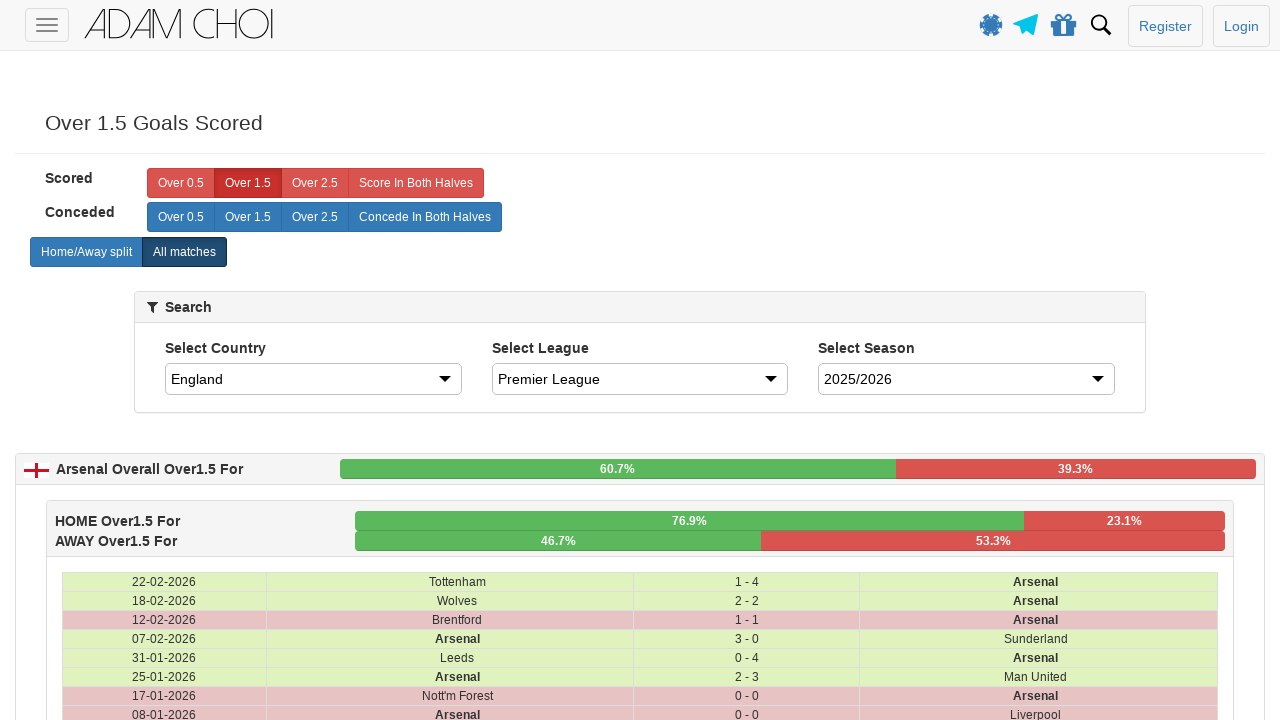

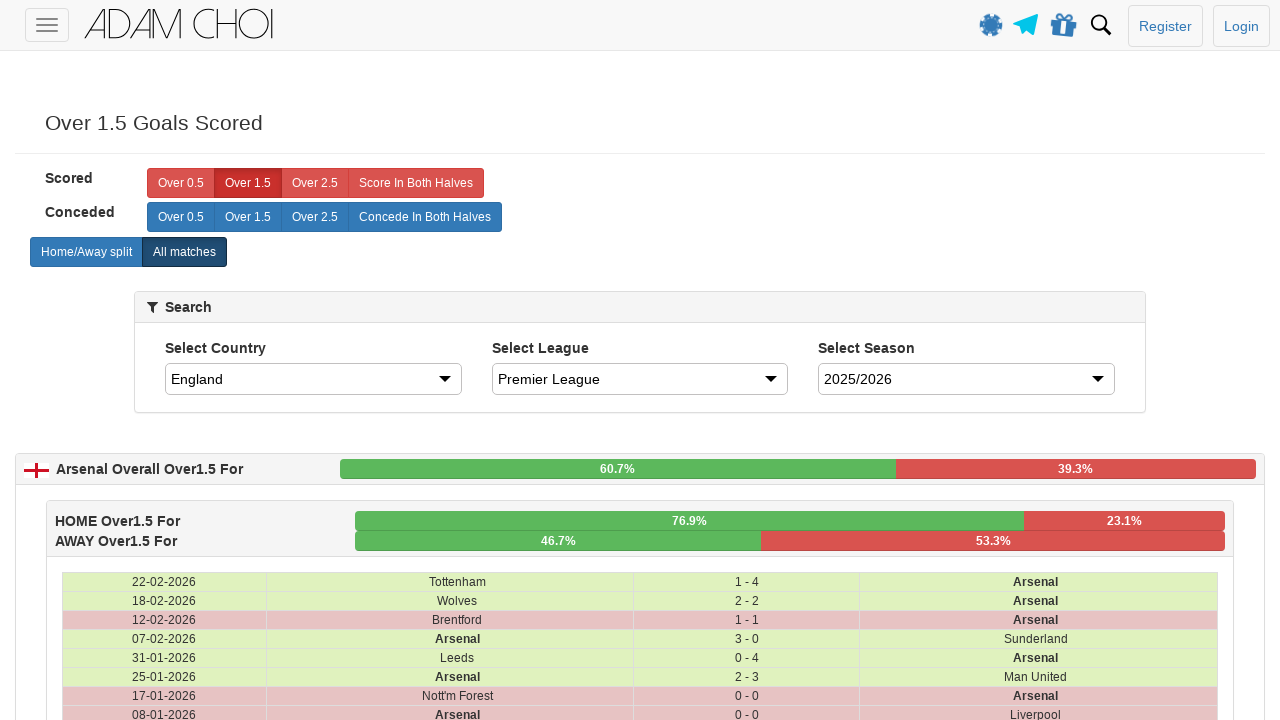